Tests navigation to the Docs page by clicking the Docs link in the header navigation menu and verifying the URL changes to the documentation page.

Starting URL: https://webdriver.io/

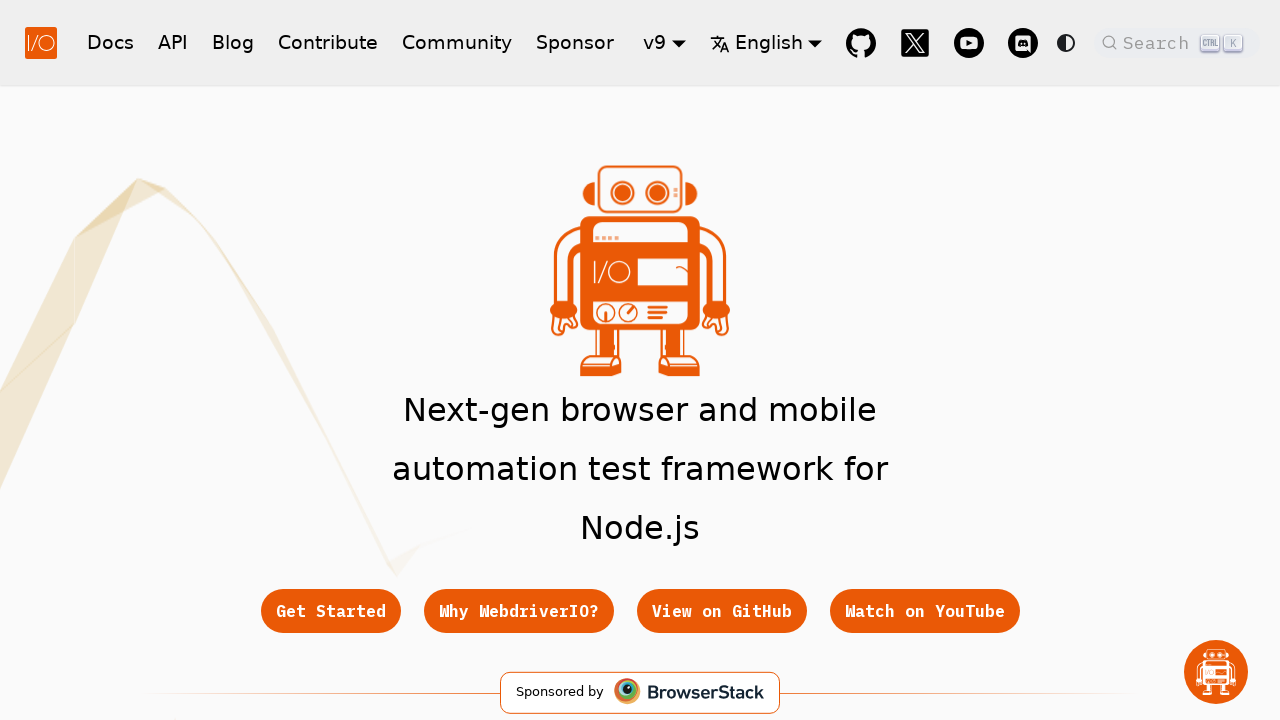

Clicked Docs navigation link in header at (110, 42) on a[href='/docs/gettingstarted']
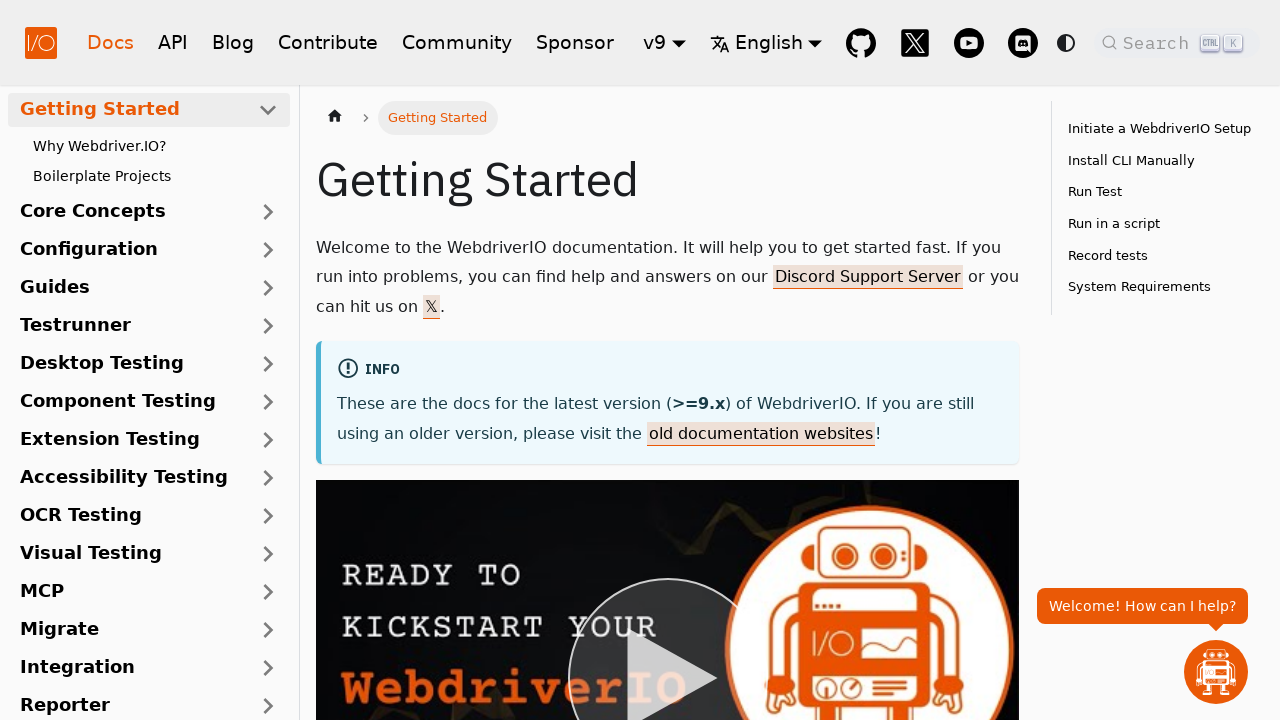

Navigated to Docs page - URL changed to documentation path
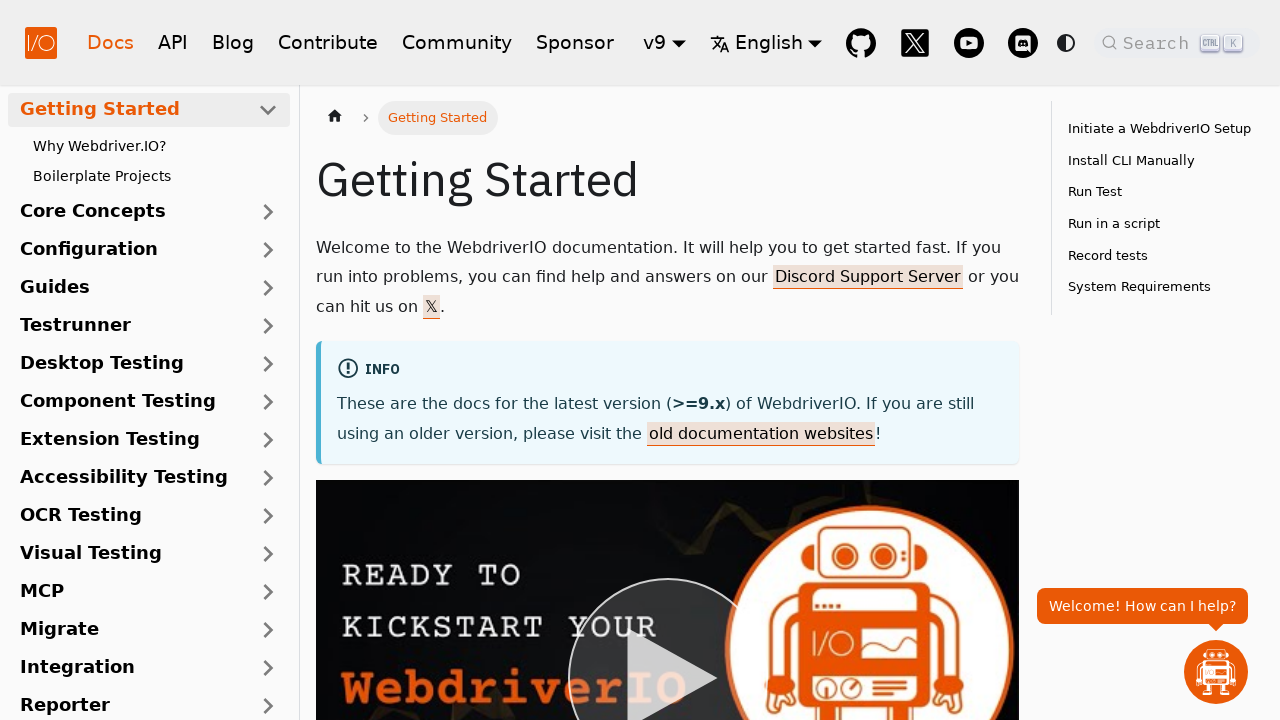

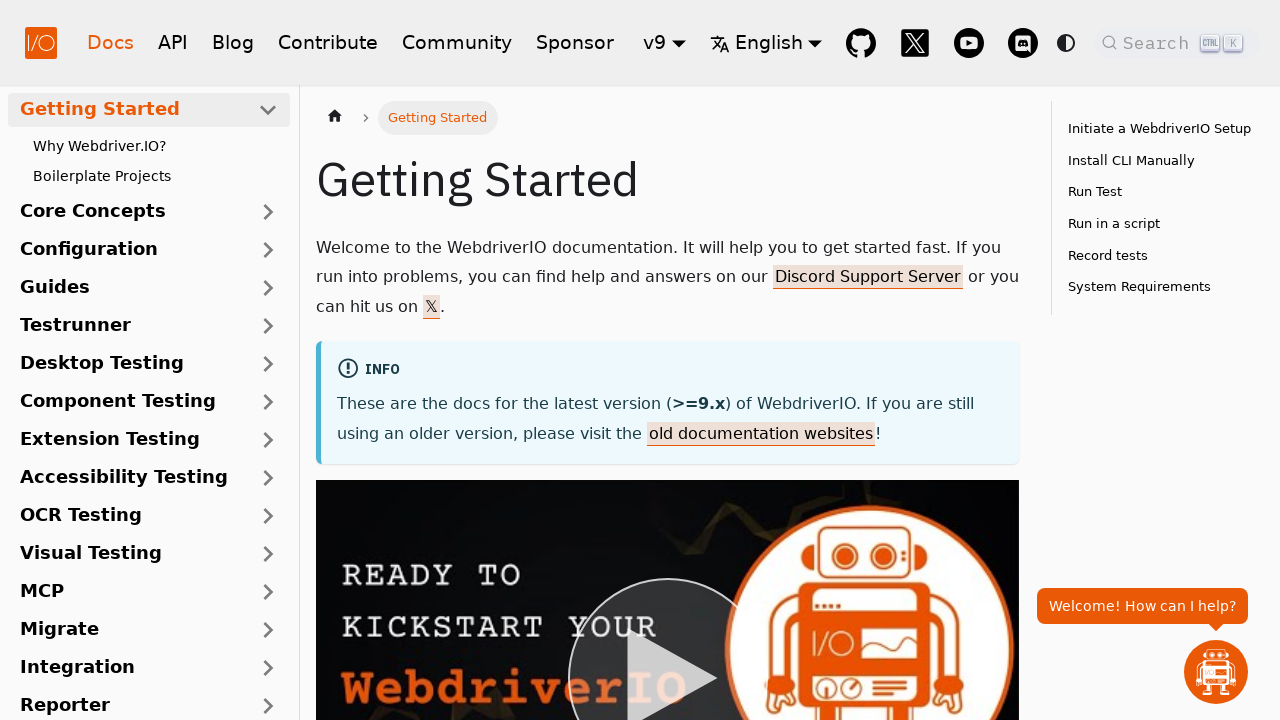